Tests SPACE key press functionality by sending SPACE key to input field and verifying the result message

Starting URL: http://the-internet.herokuapp.com/

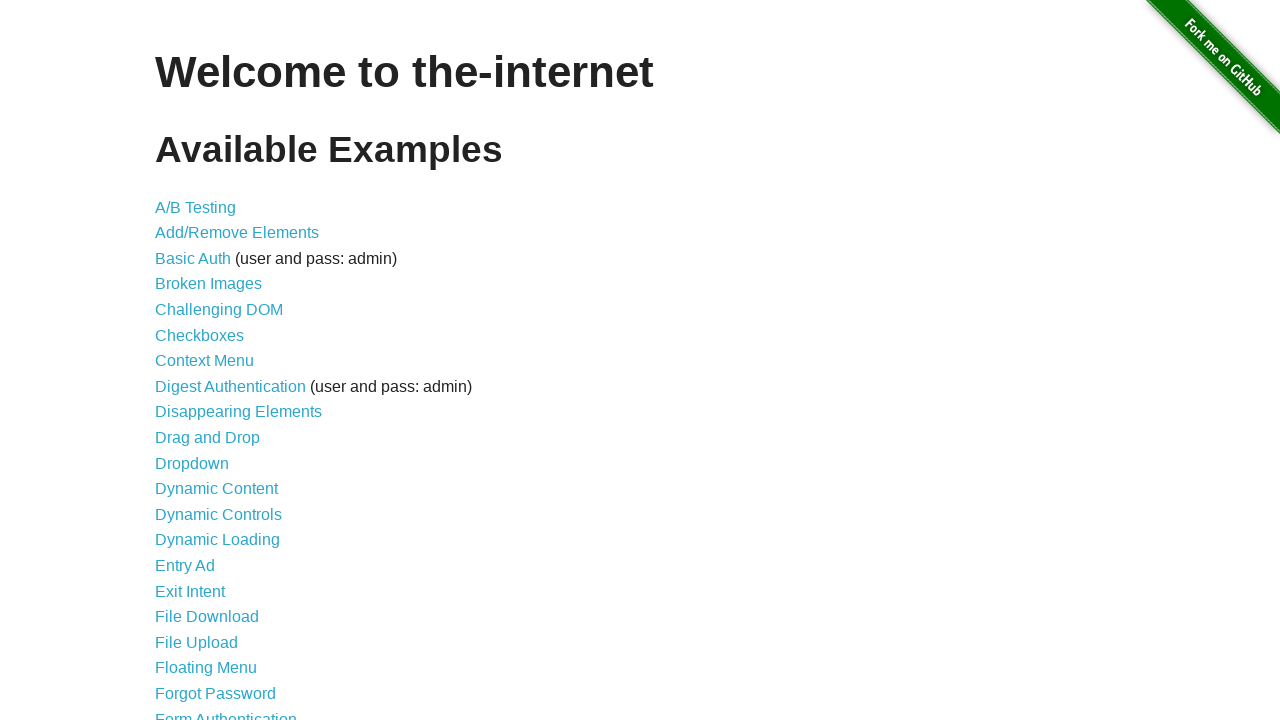

Clicked on Key Presses link to navigate to key press test page at (200, 360) on text=Key Presses
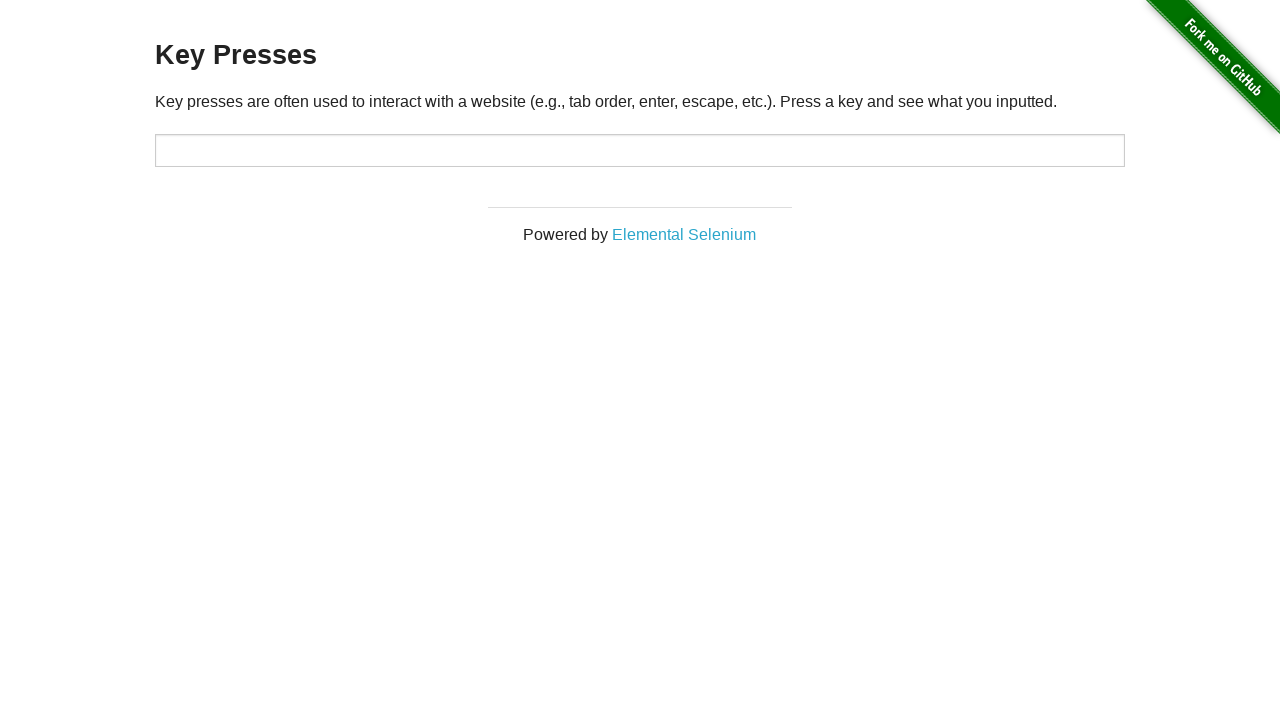

Pressed SPACE key in target input field on #target
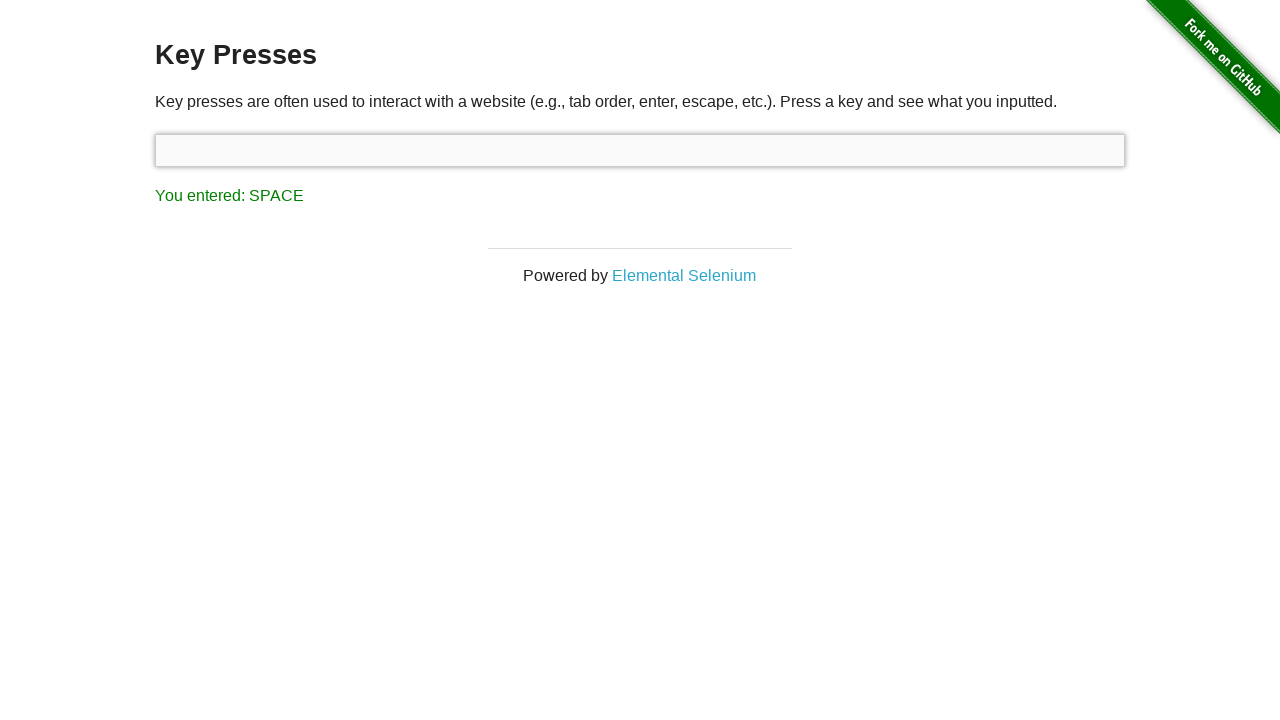

Retrieved result text from result element
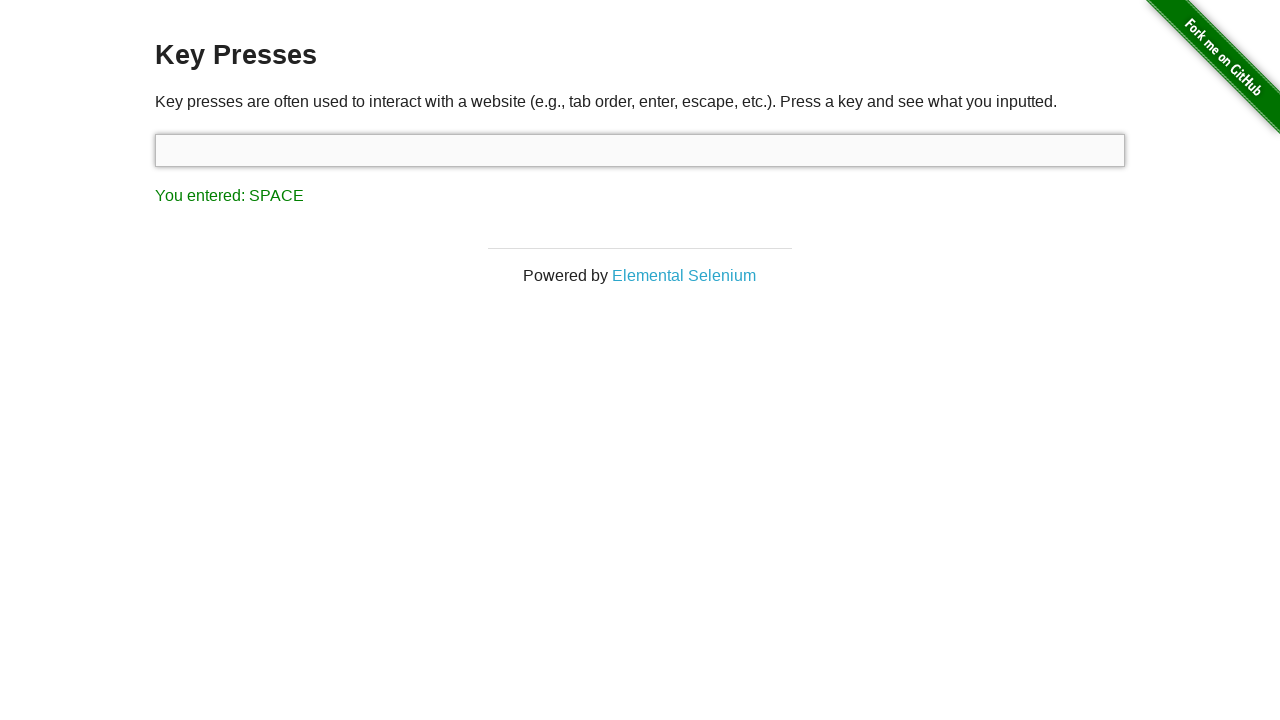

Verified that result text equals 'You entered: SPACE'
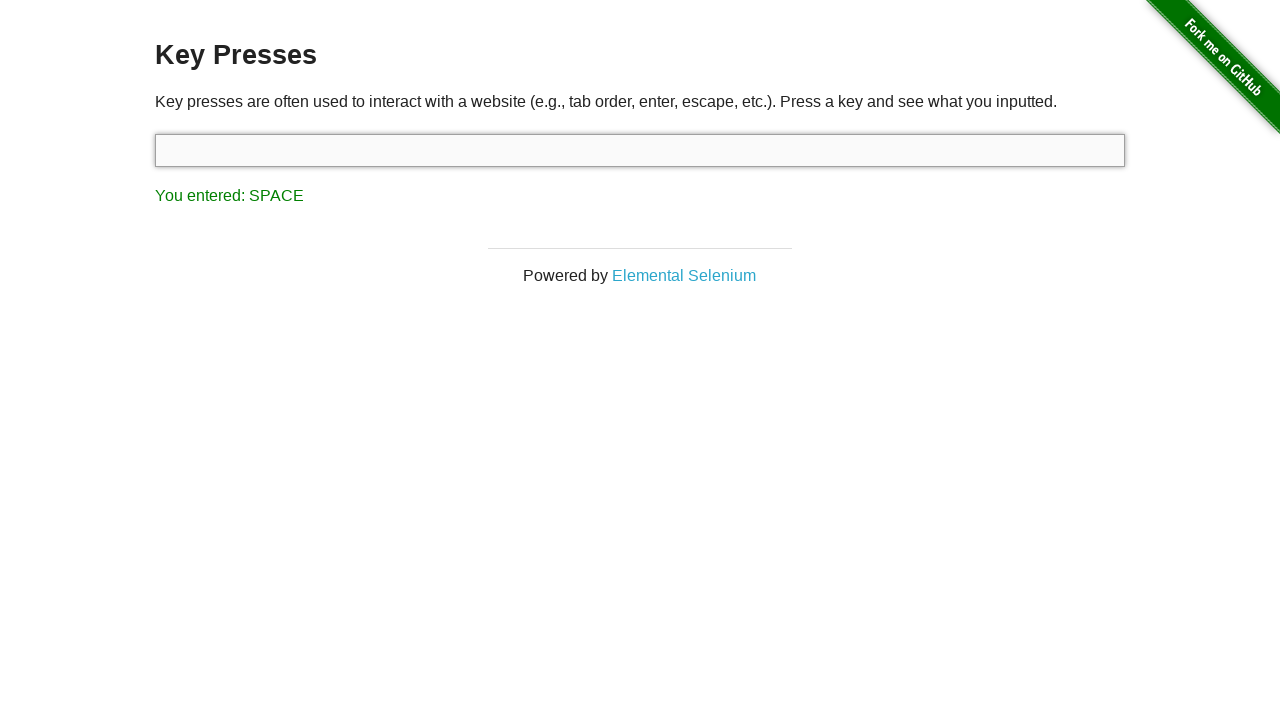

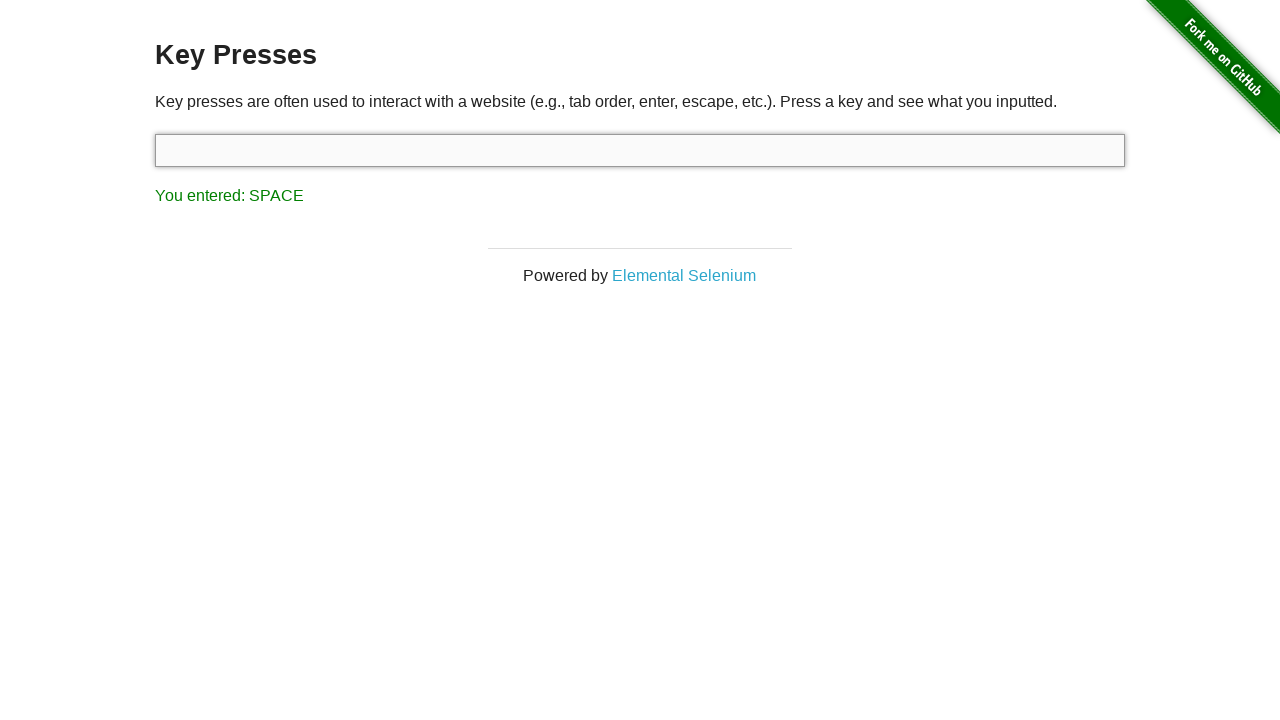